Navigates to the Automation Practice page and locates the broken link element to verify its presence and retrieve its href attribute.

Starting URL: https://rahulshettyacademy.com/AutomationPractice/

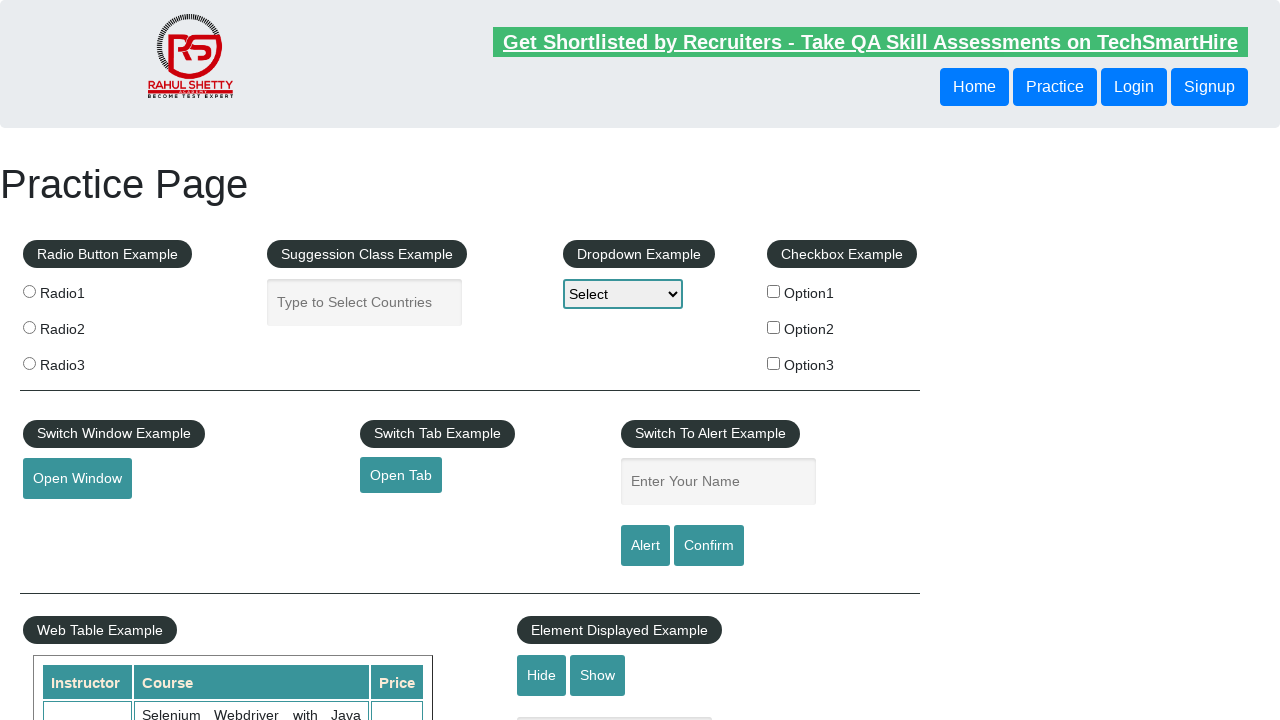

Navigated to Automation Practice page
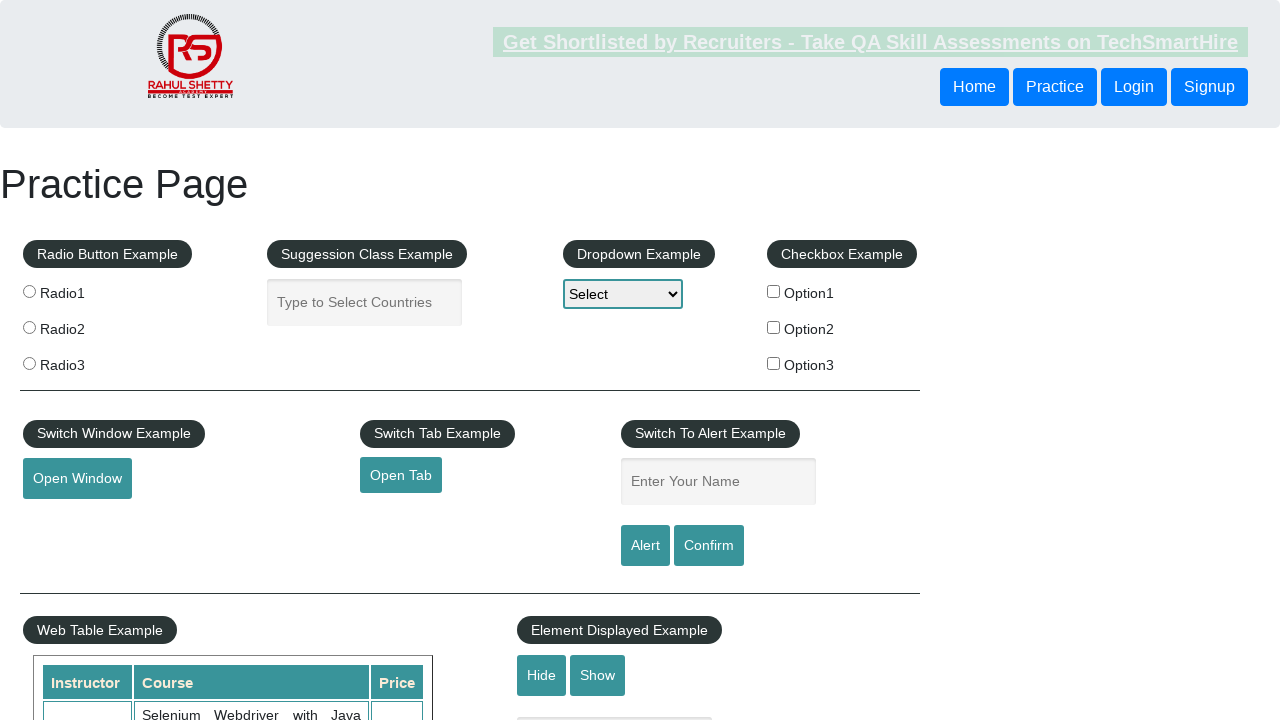

Located broken link element
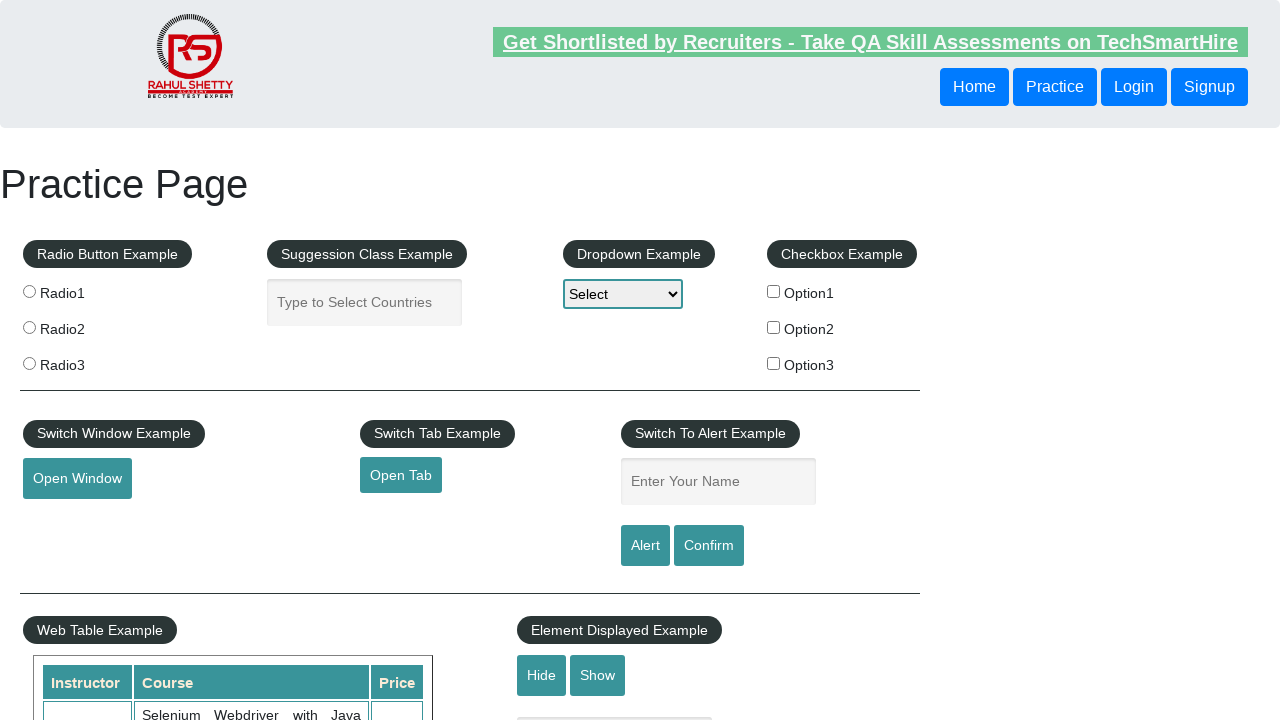

Broken link element is visible and ready
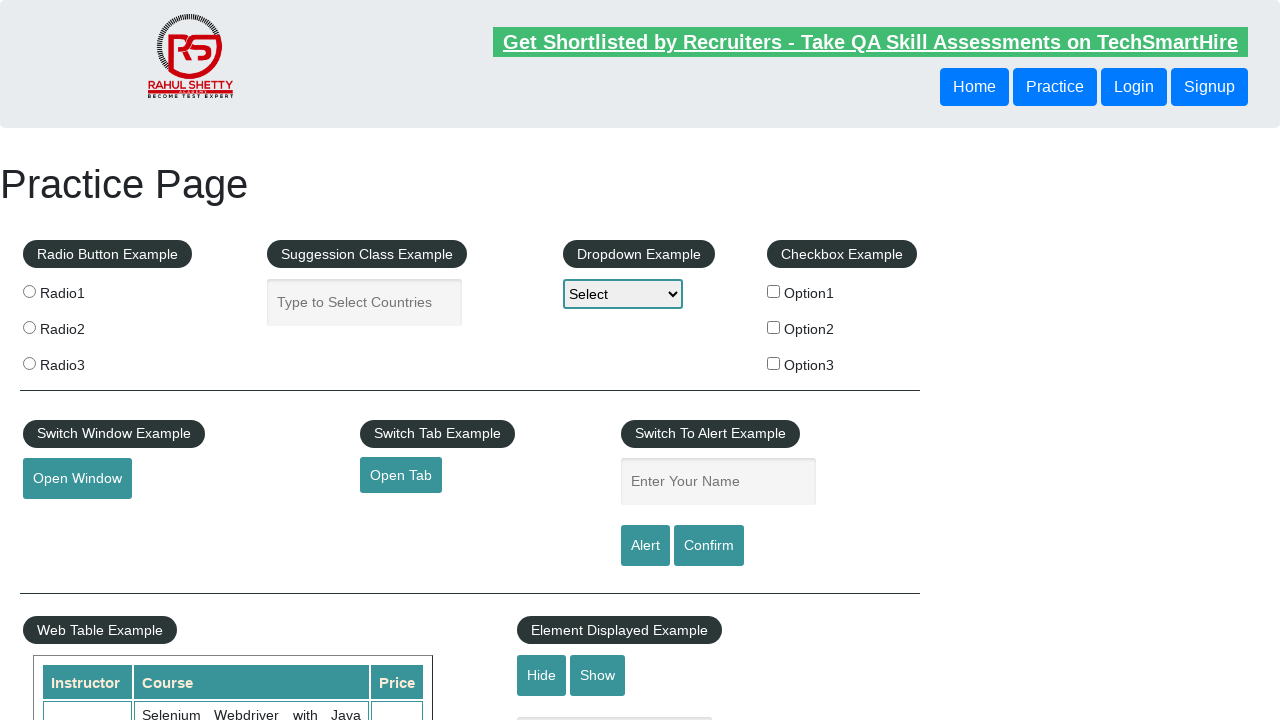

Retrieved broken link href attribute: https://rahulshettyacademy.com/brokenlink
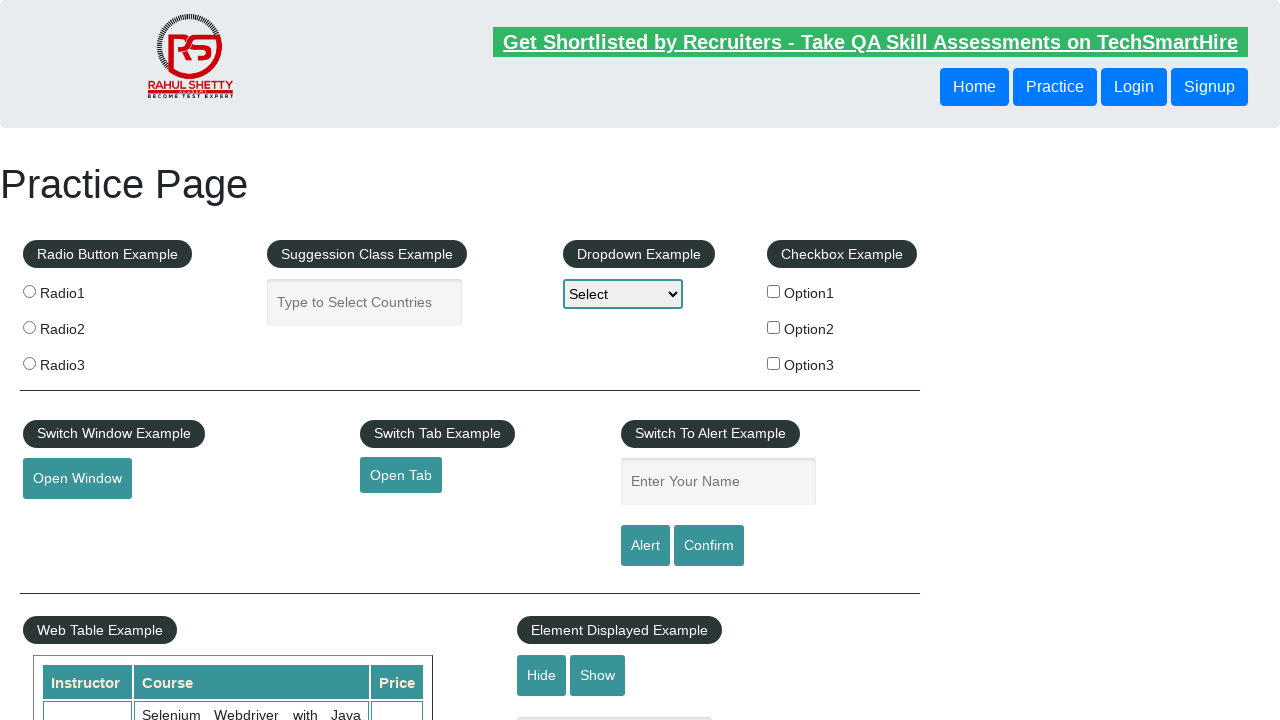

Printed broken link URL to console
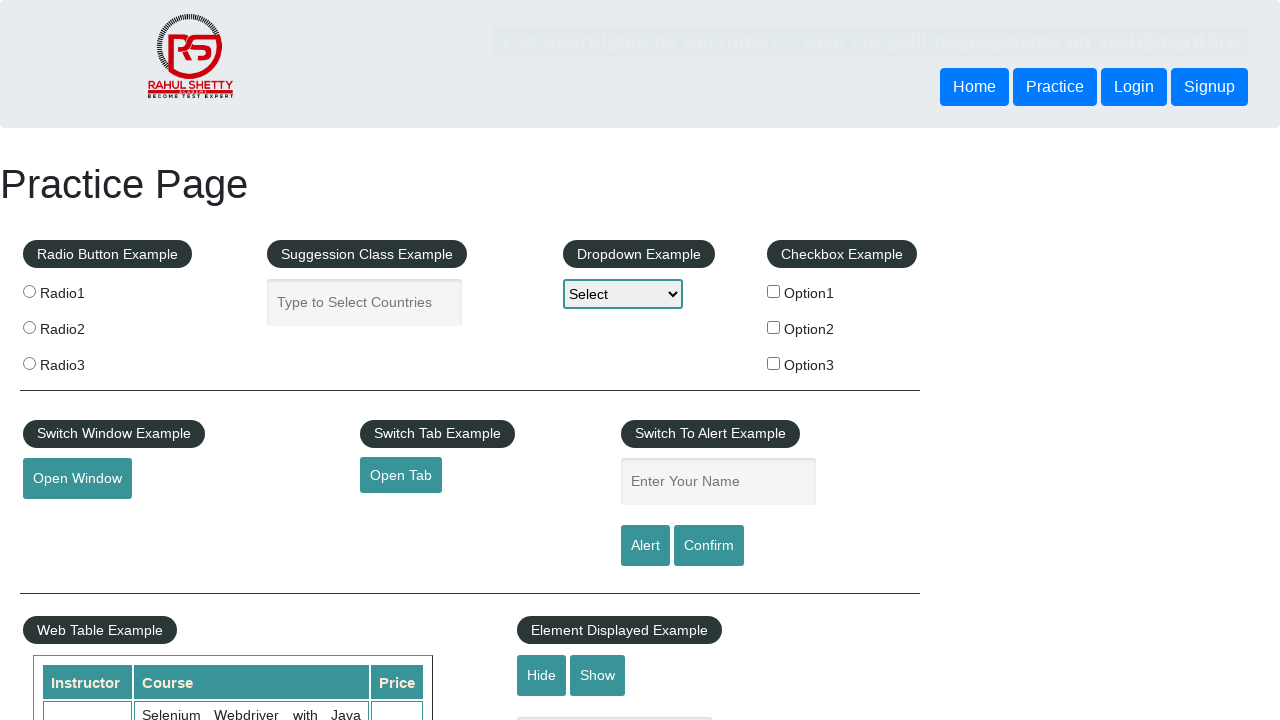

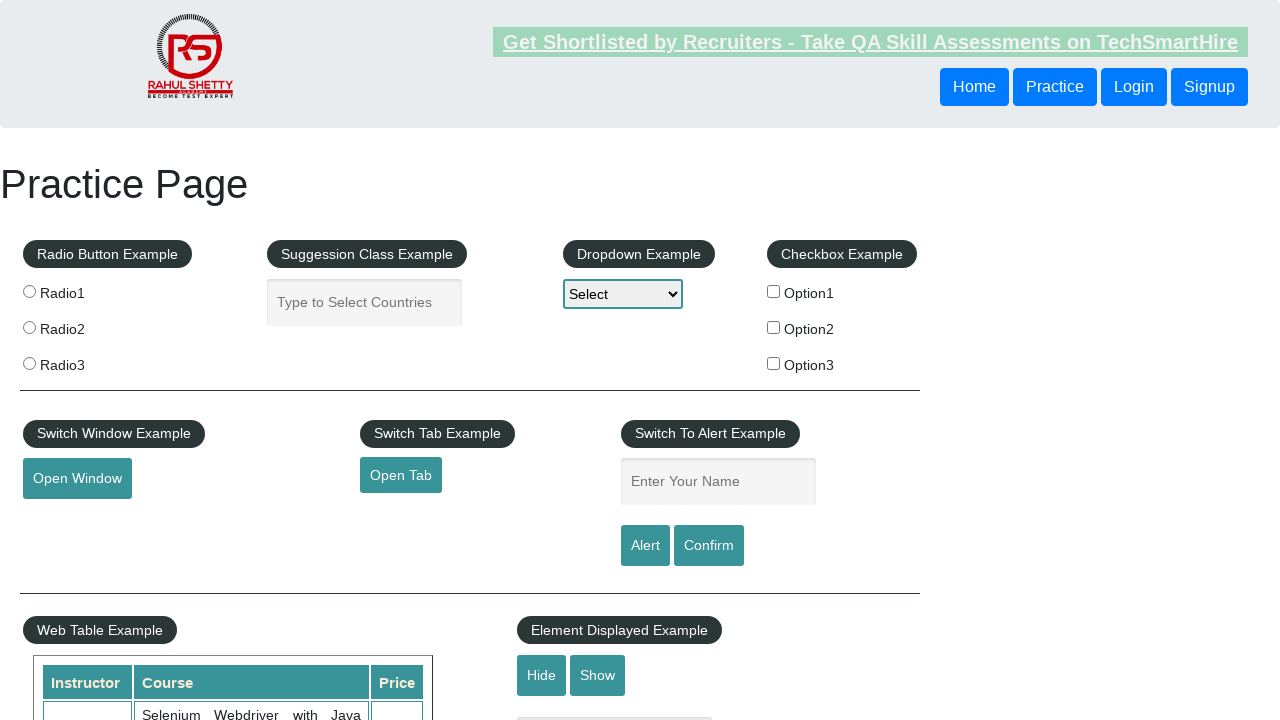